Tests checkbox selection functionality by verifying the Senior Citizen Discount checkbox state before and after clicking

Starting URL: https://rahulshettyacademy.com/dropdownsPractise/

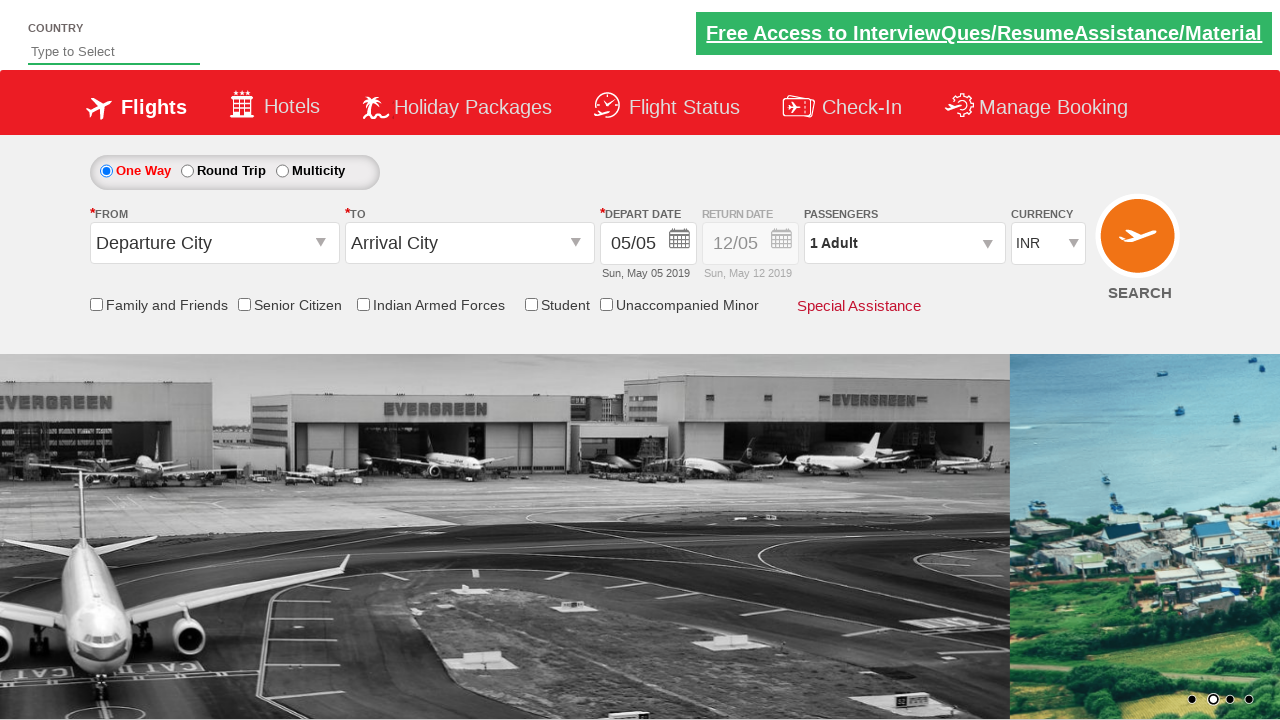

Verified Senior Citizen Discount checkbox is not selected initially
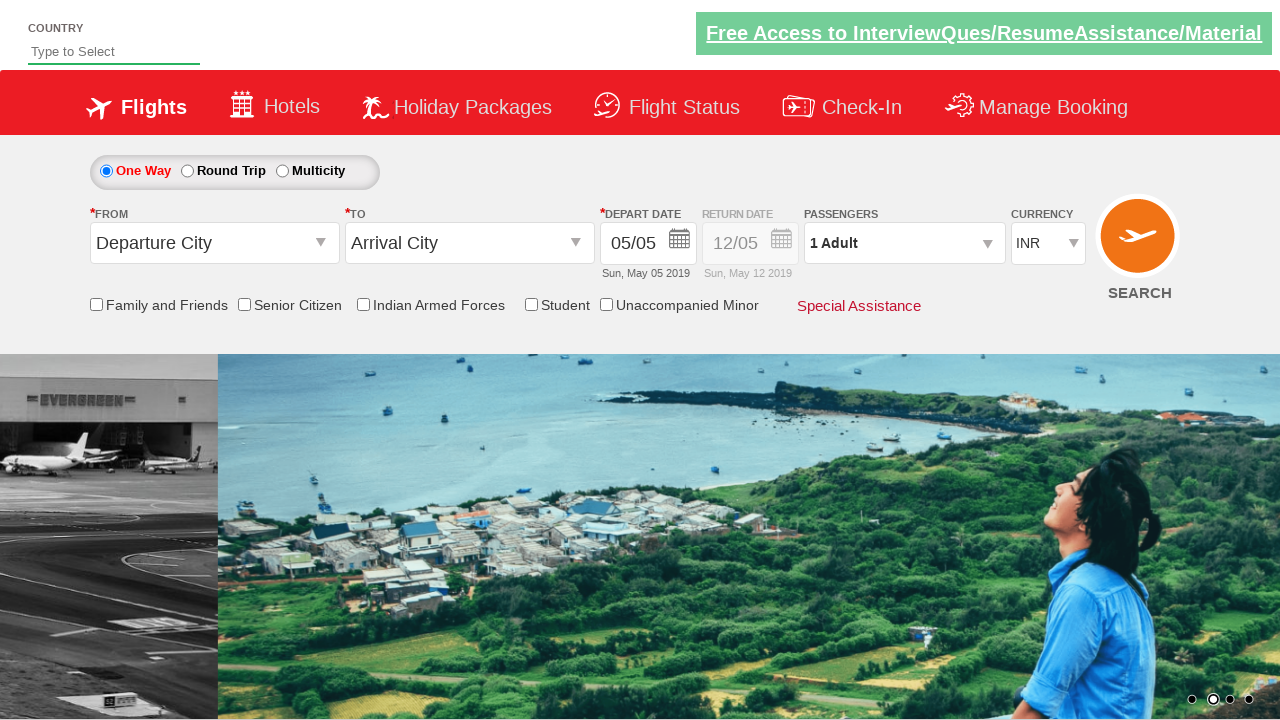

Clicked Senior Citizen Discount checkbox at (244, 304) on input[id*='SeniorCitizenDiscount']
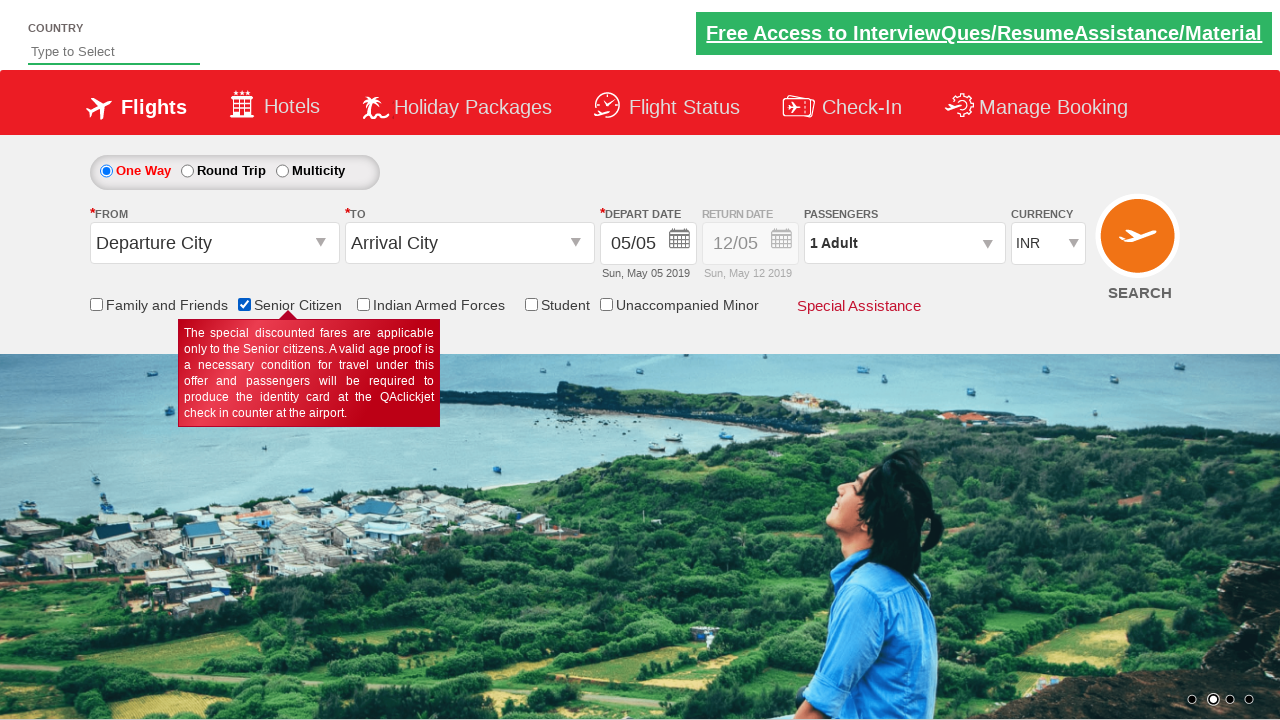

Verified Senior Citizen Discount checkbox is now selected after clicking
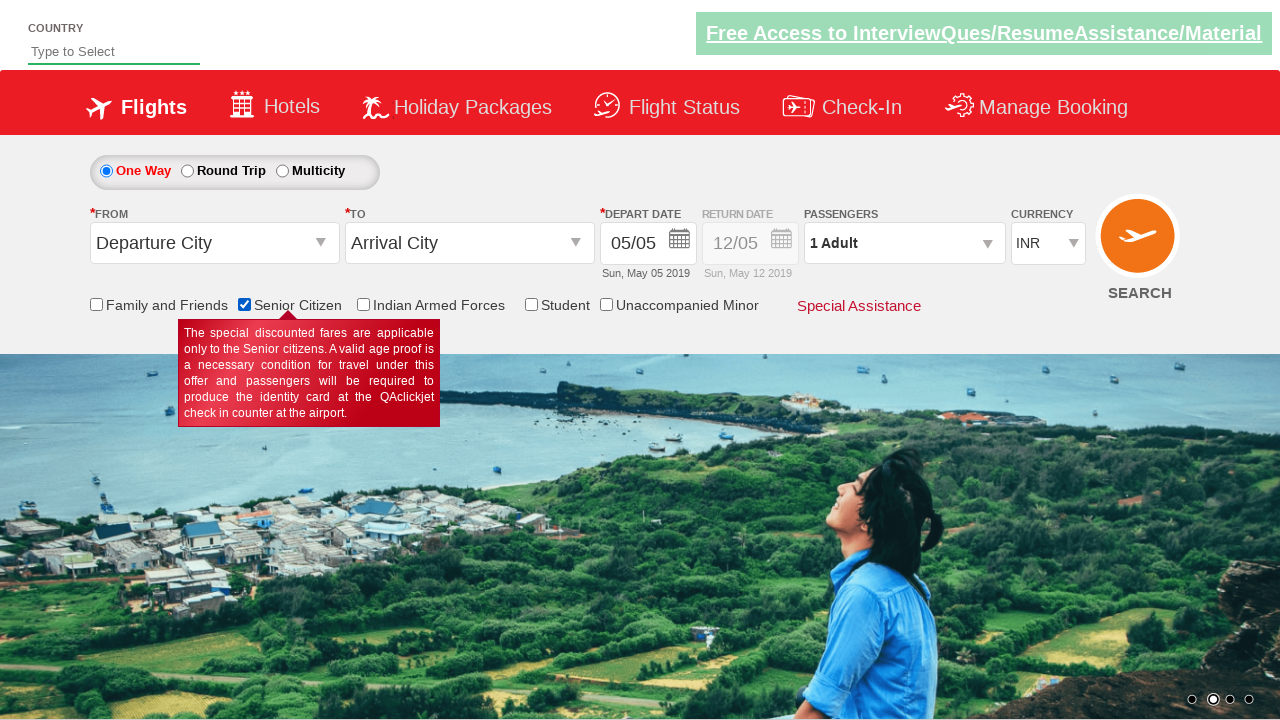

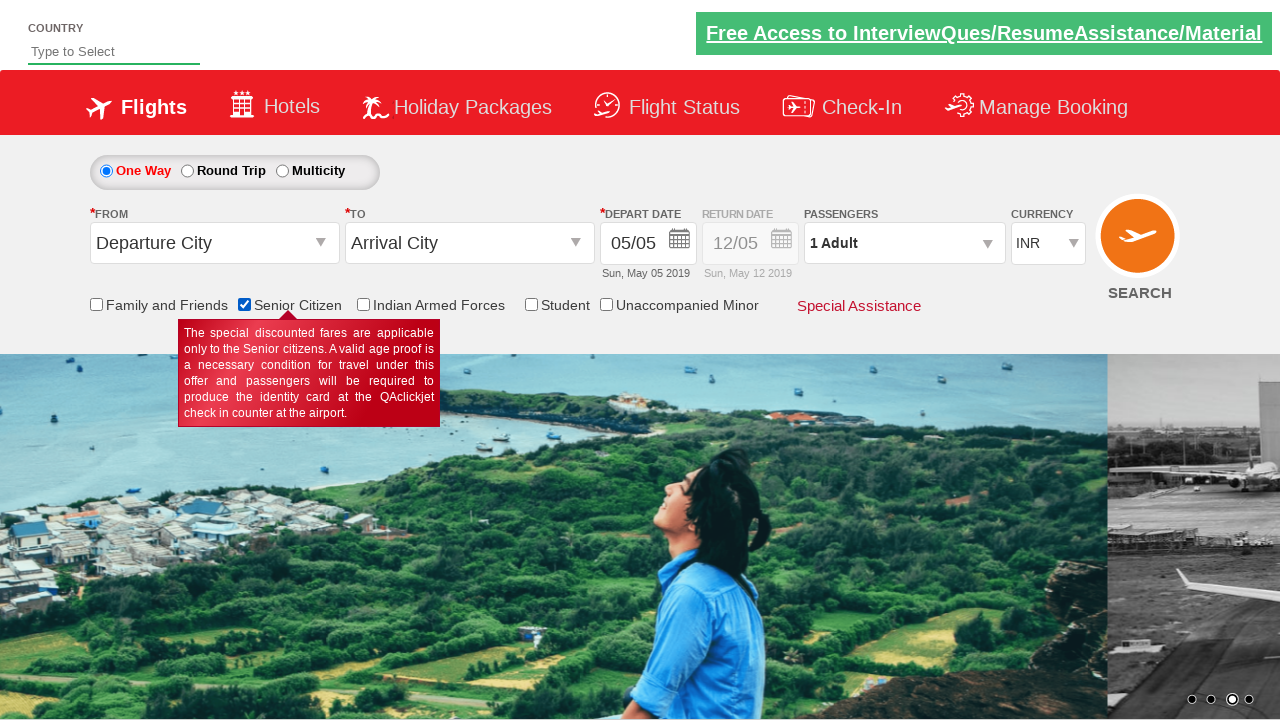